Tests three types of button clicks on demoqa.com: double-click, right-click, and regular click, then verifies the corresponding confirmation messages appear.

Starting URL: https://demoqa.com/buttons

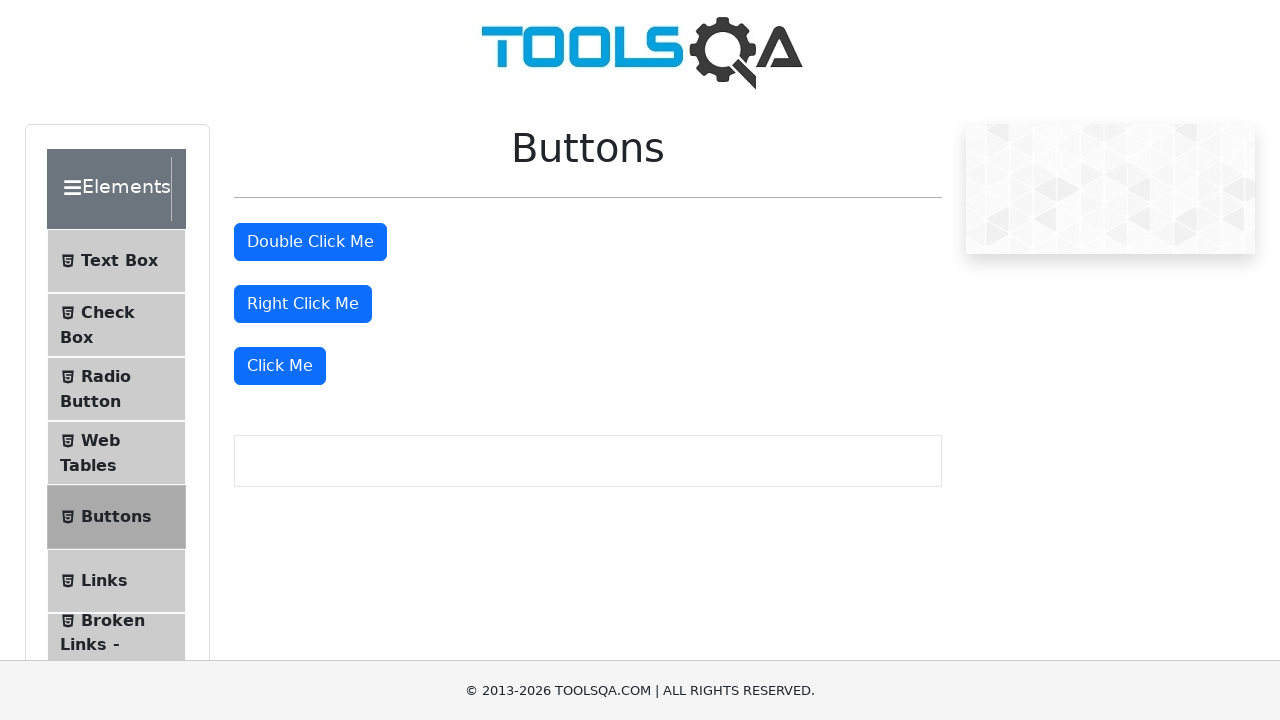

Double-clicked the double-click button at (310, 242) on #doubleClickBtn
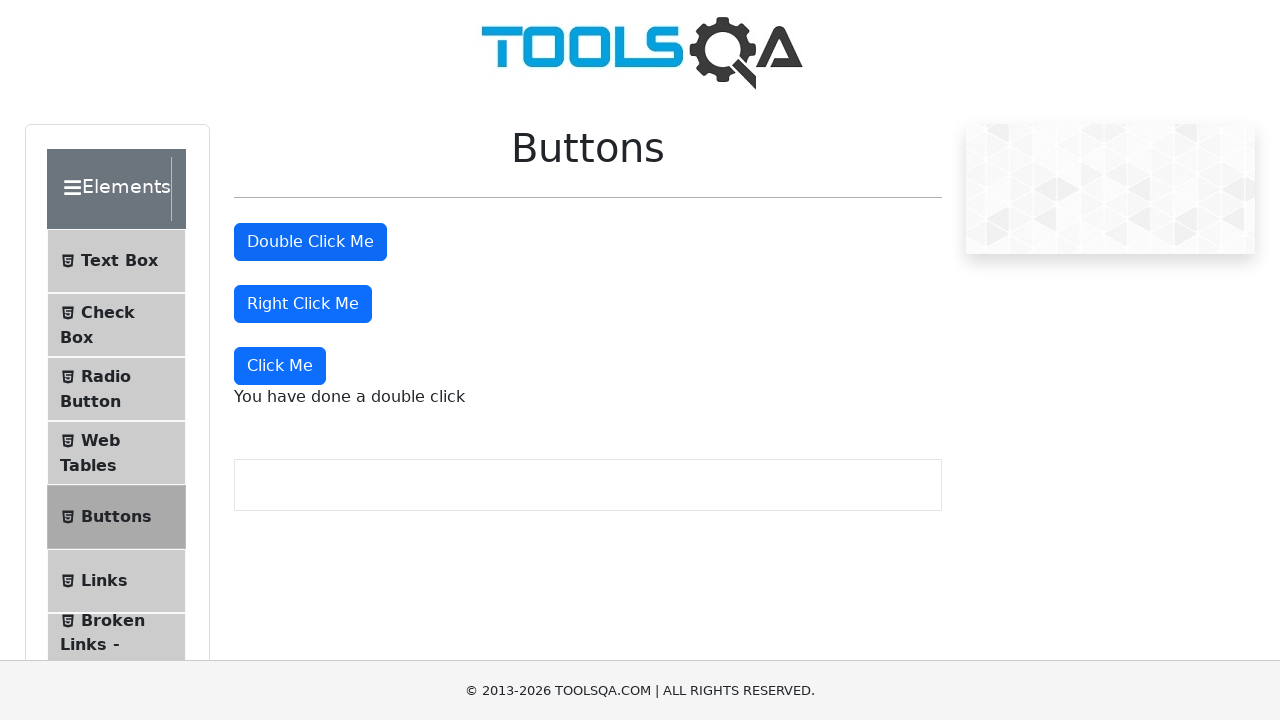

Double-click confirmation message appeared
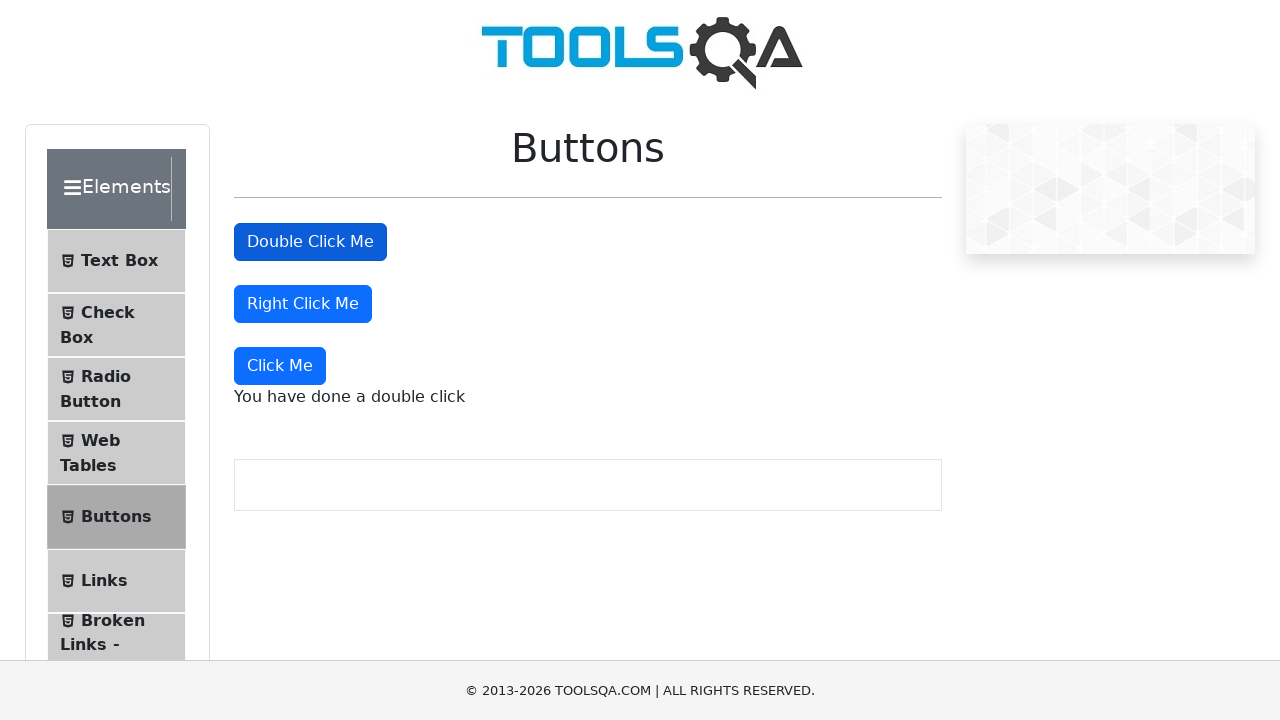

Verified double-click message contains expected text
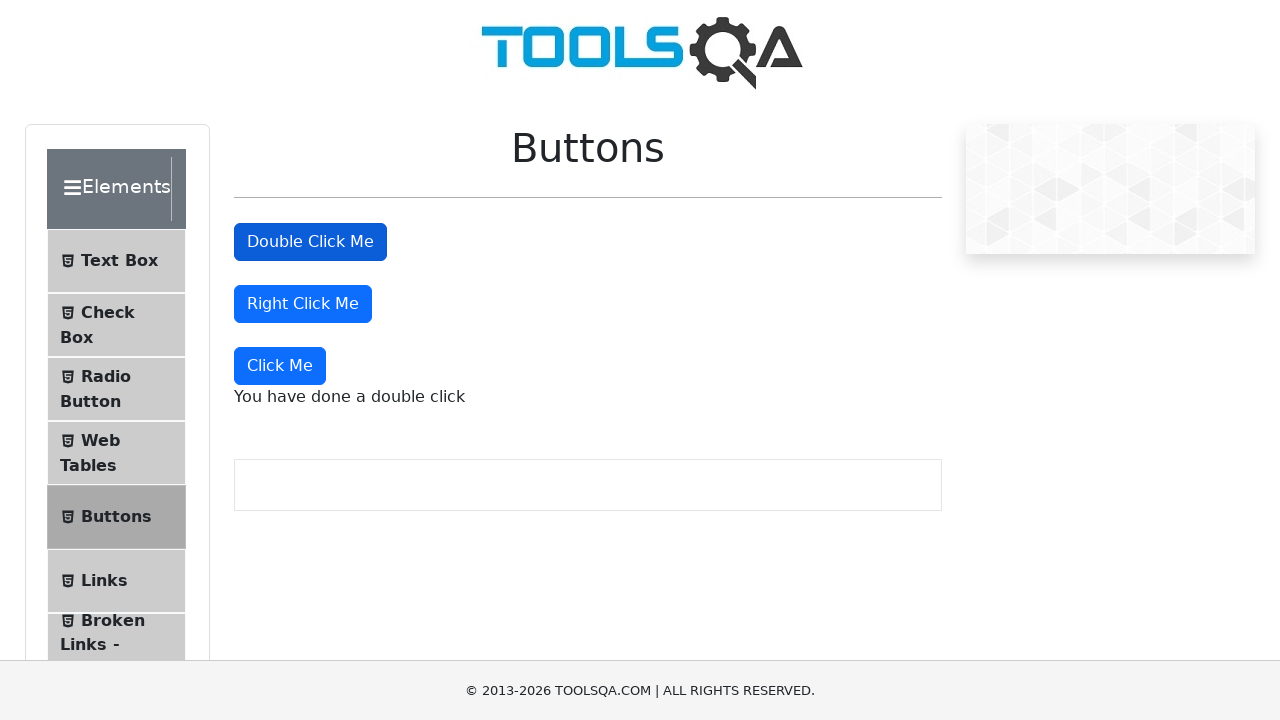

Right-clicked the right-click button at (303, 304) on #rightClickBtn
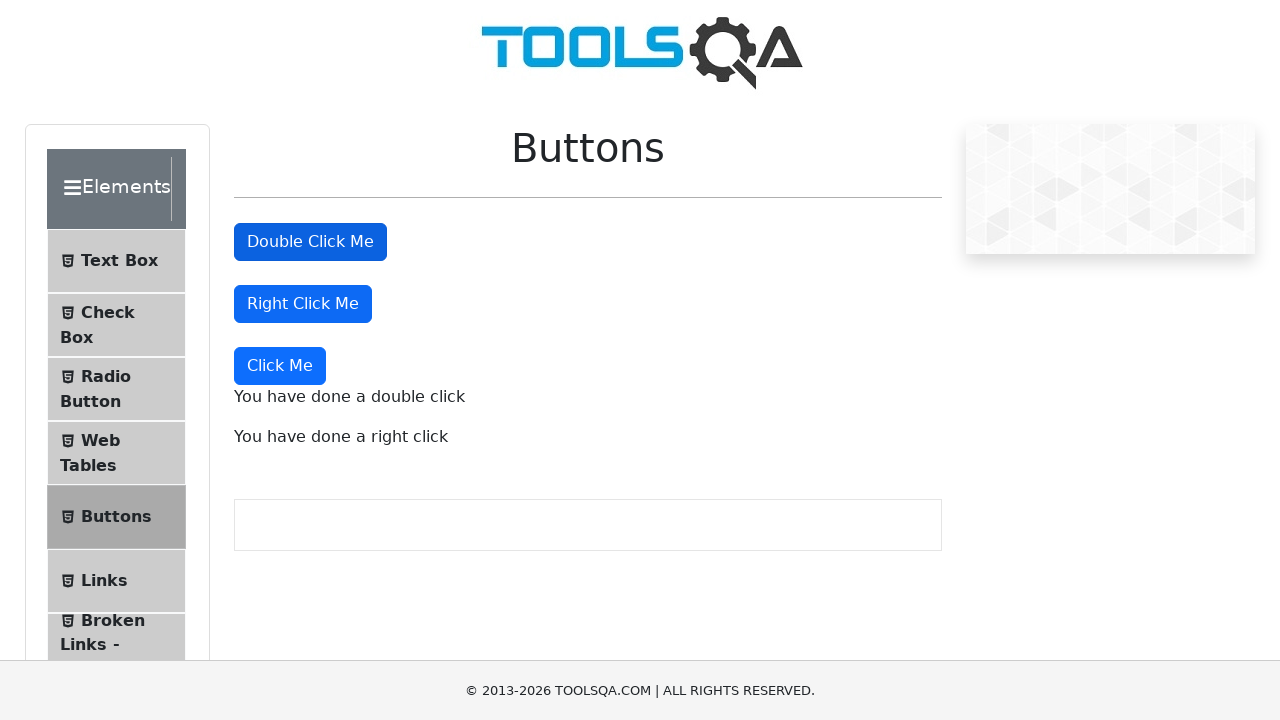

Right-click confirmation message appeared
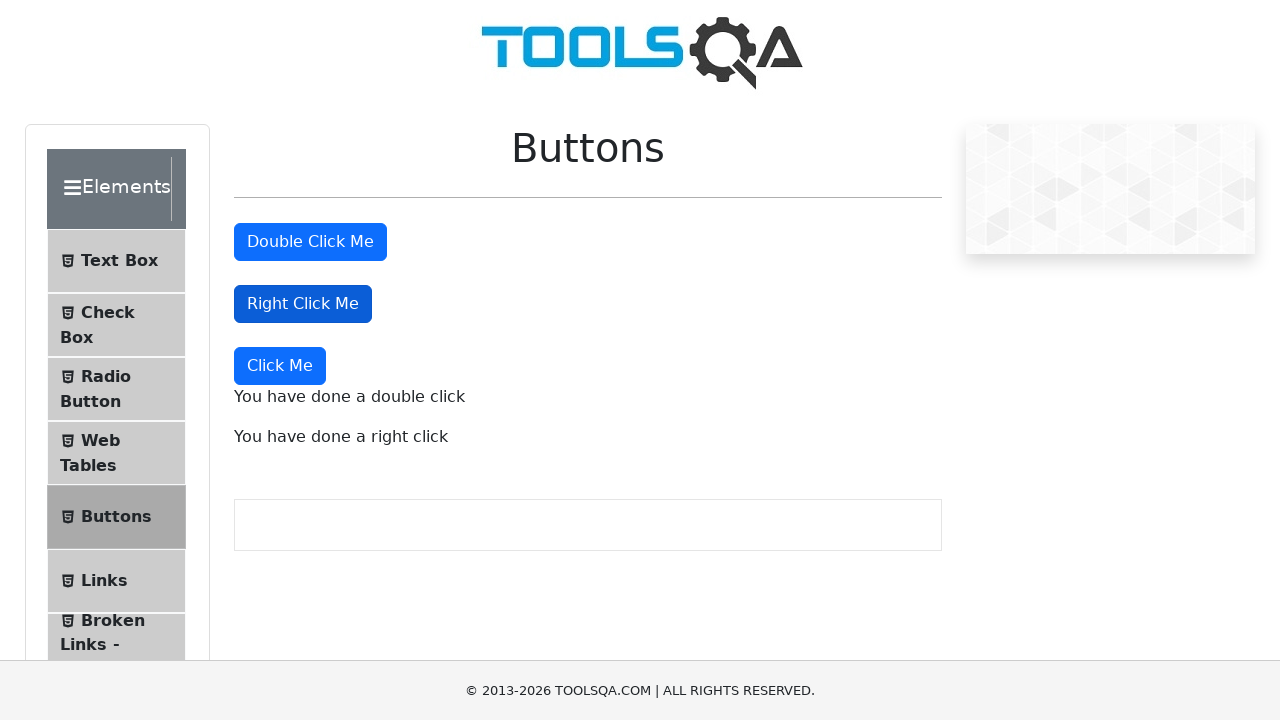

Verified right-click message contains expected text
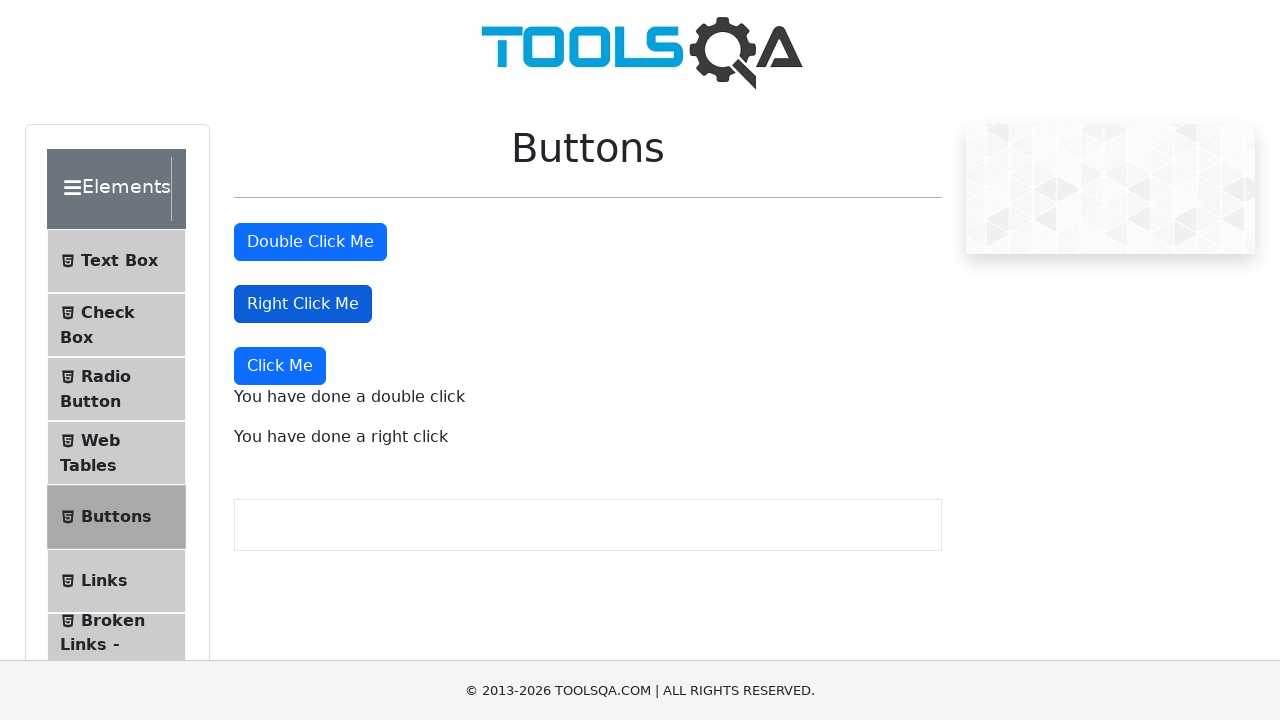

Clicked the dynamic click button at (280, 366) on button:has-text('Click Me') >> nth=-1
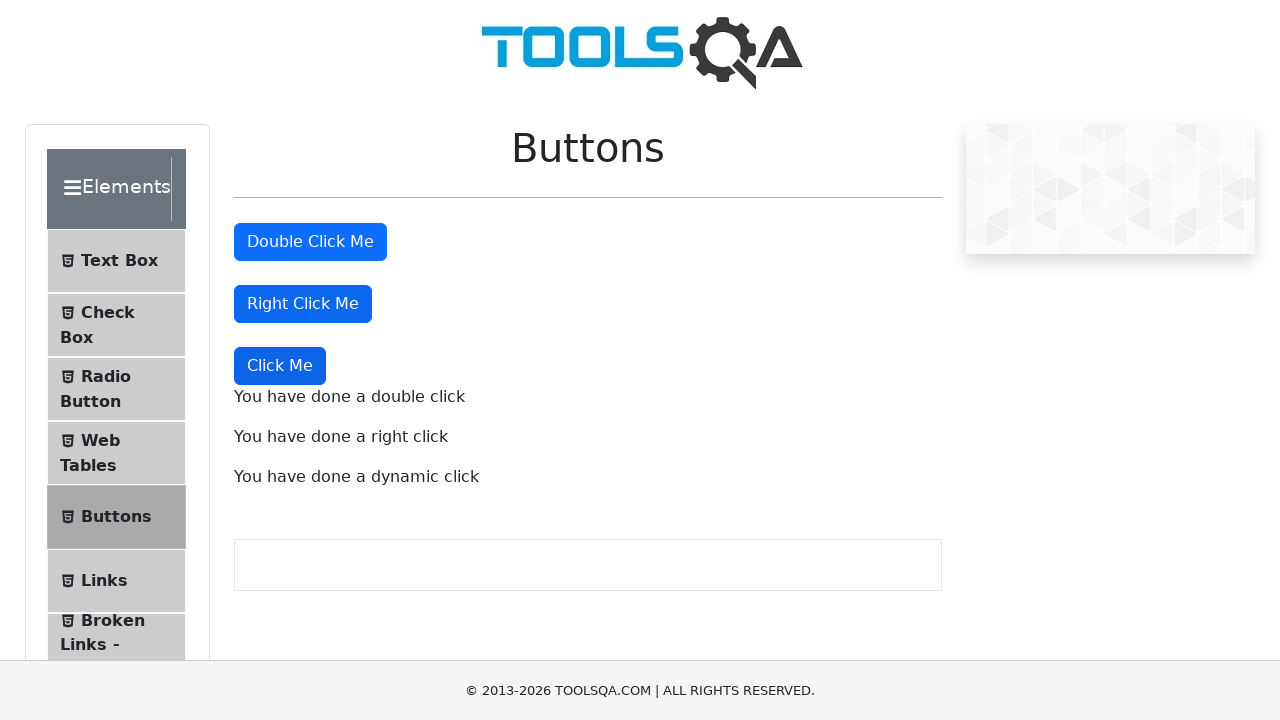

Dynamic click confirmation message appeared
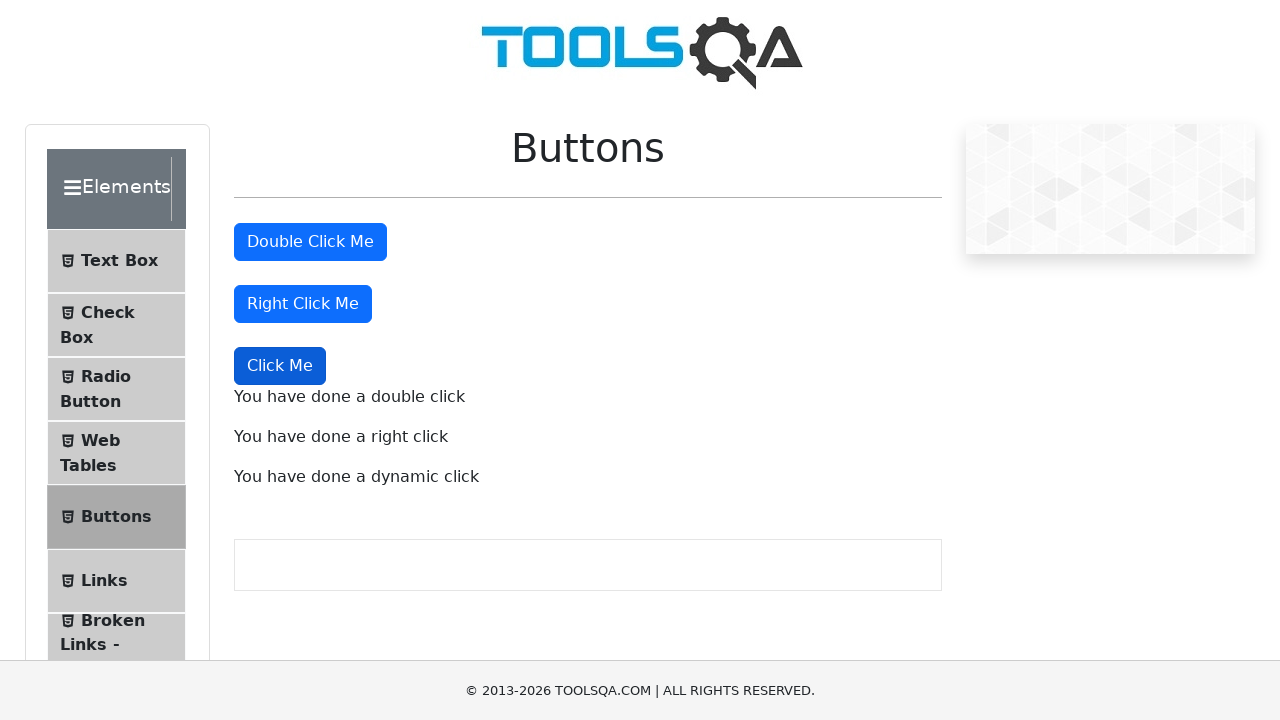

Verified dynamic click message contains expected text
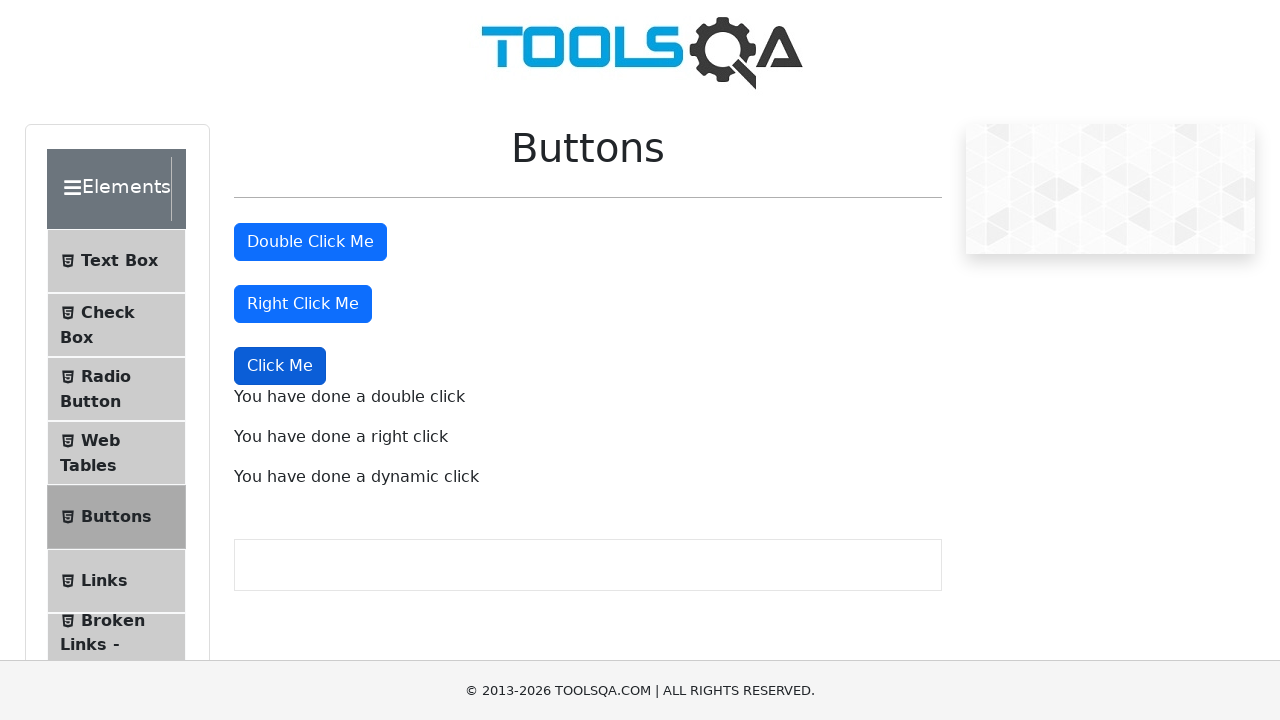

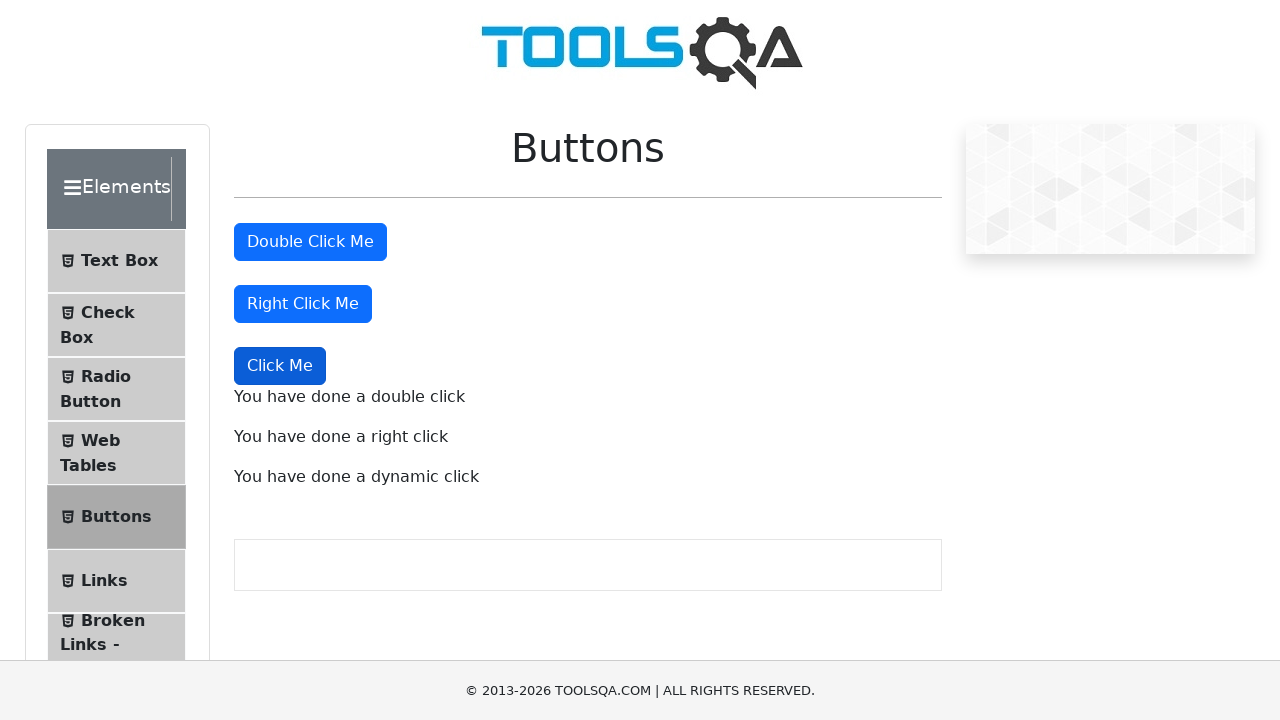